Tests iframe switching by navigating to iframe demo page, switching to iframe by index, verifying content inside the iframe is displayed, then switching back to main content and verifying the menubar is visible.

Starting URL: http://the-internet.herokuapp.com/iframe

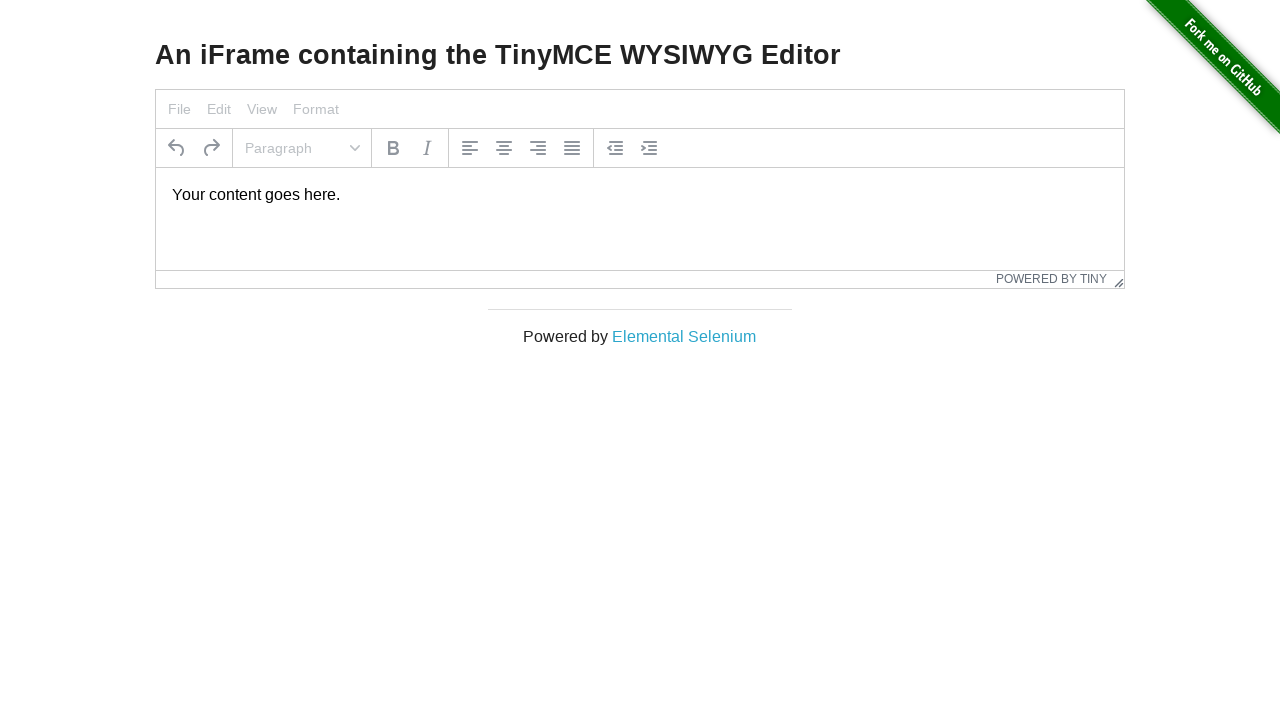

Navigated to iframe demo page
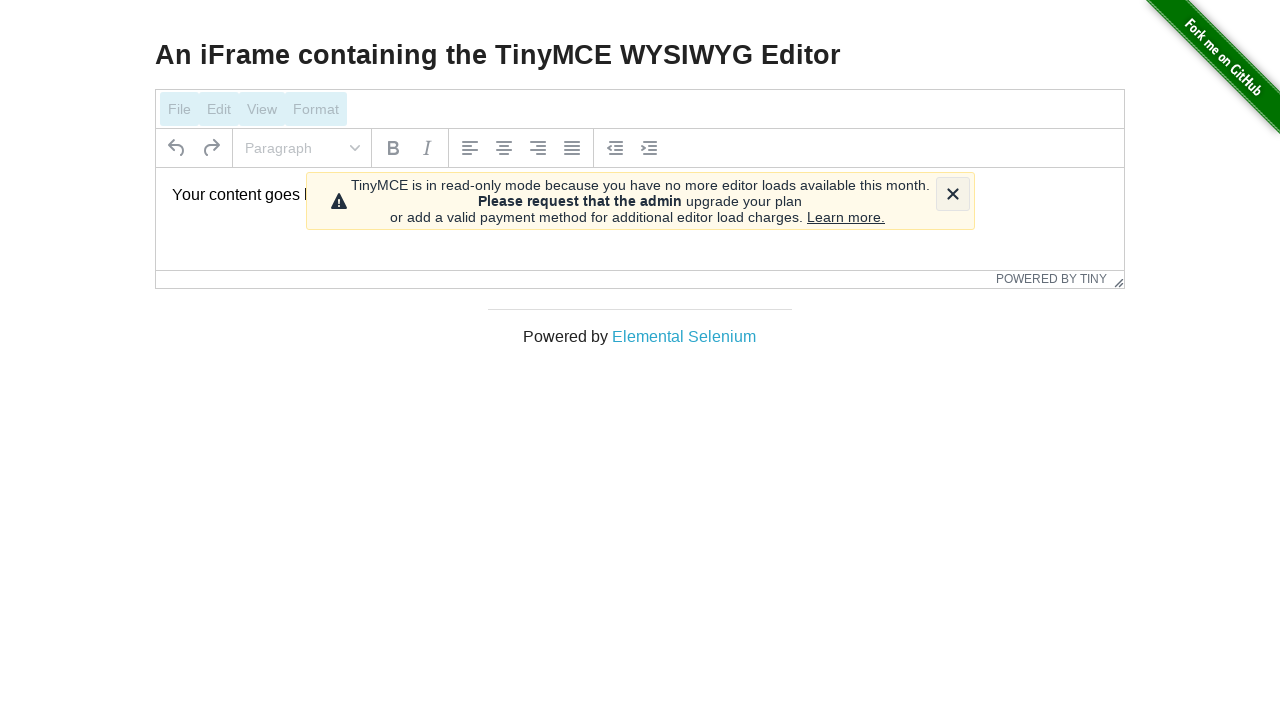

Located first iframe on page
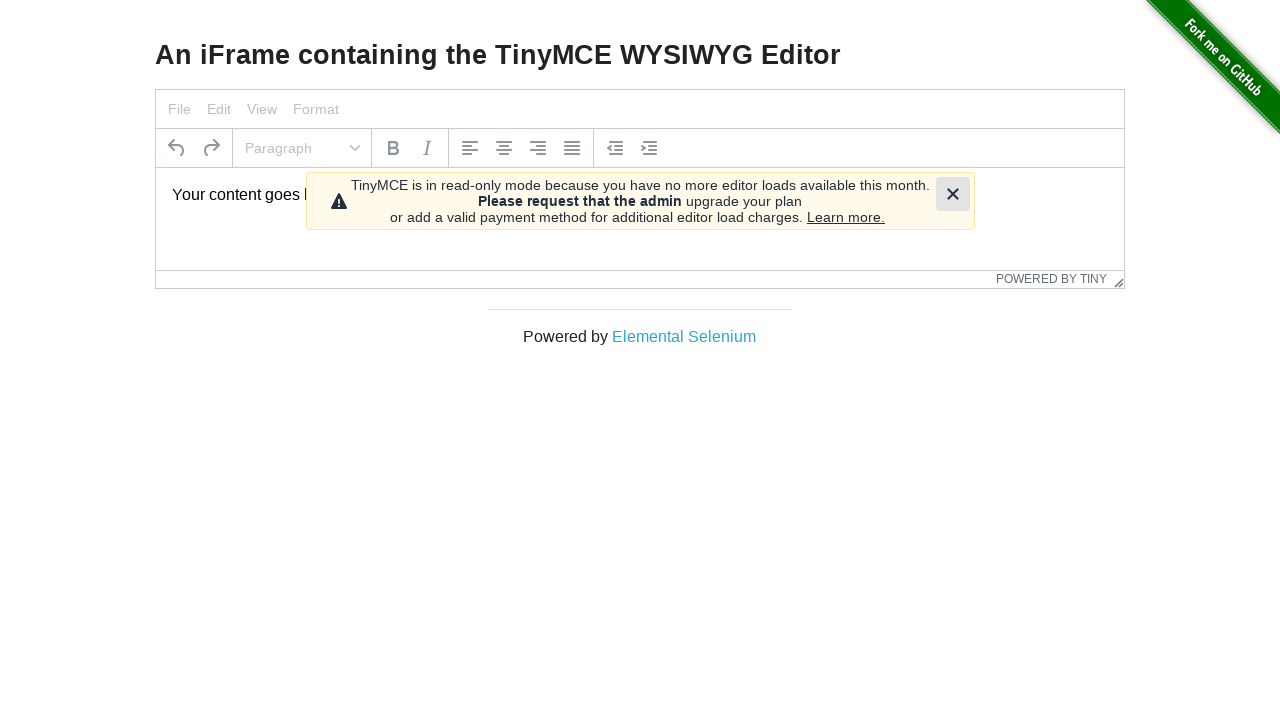

Verified content inside iframe is displayed
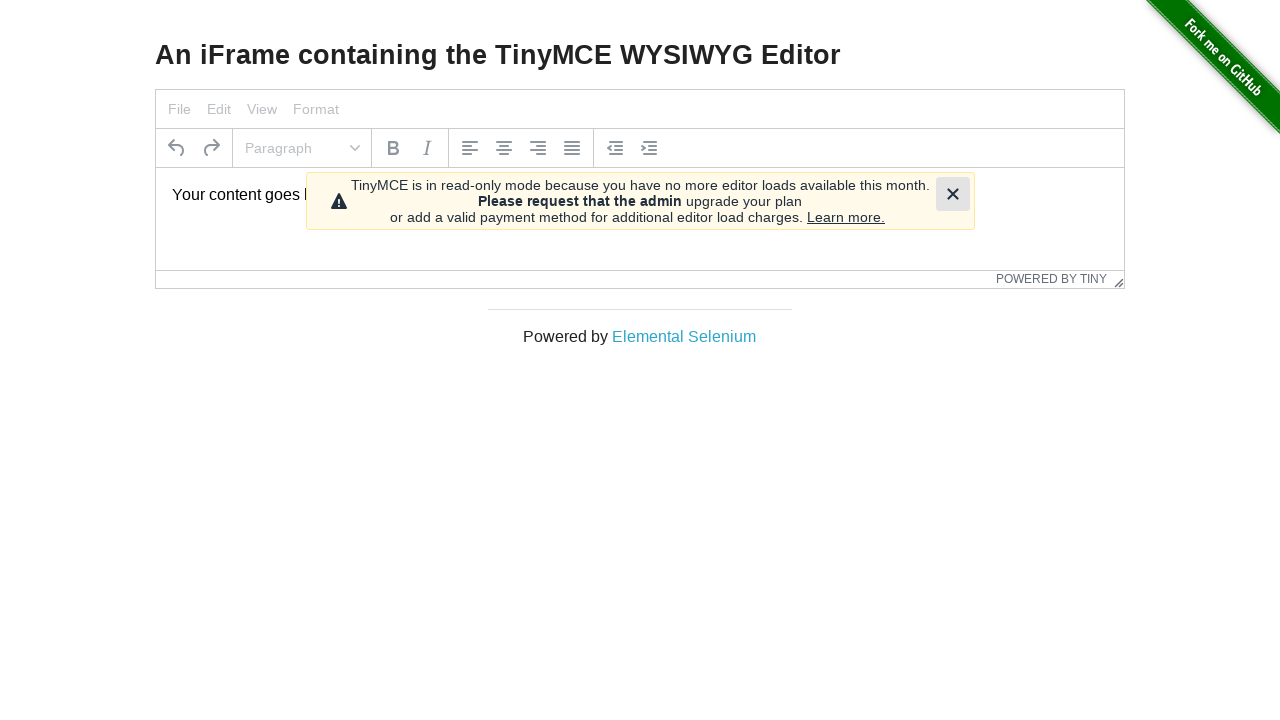

Switched back to main content and verified menubar is visible
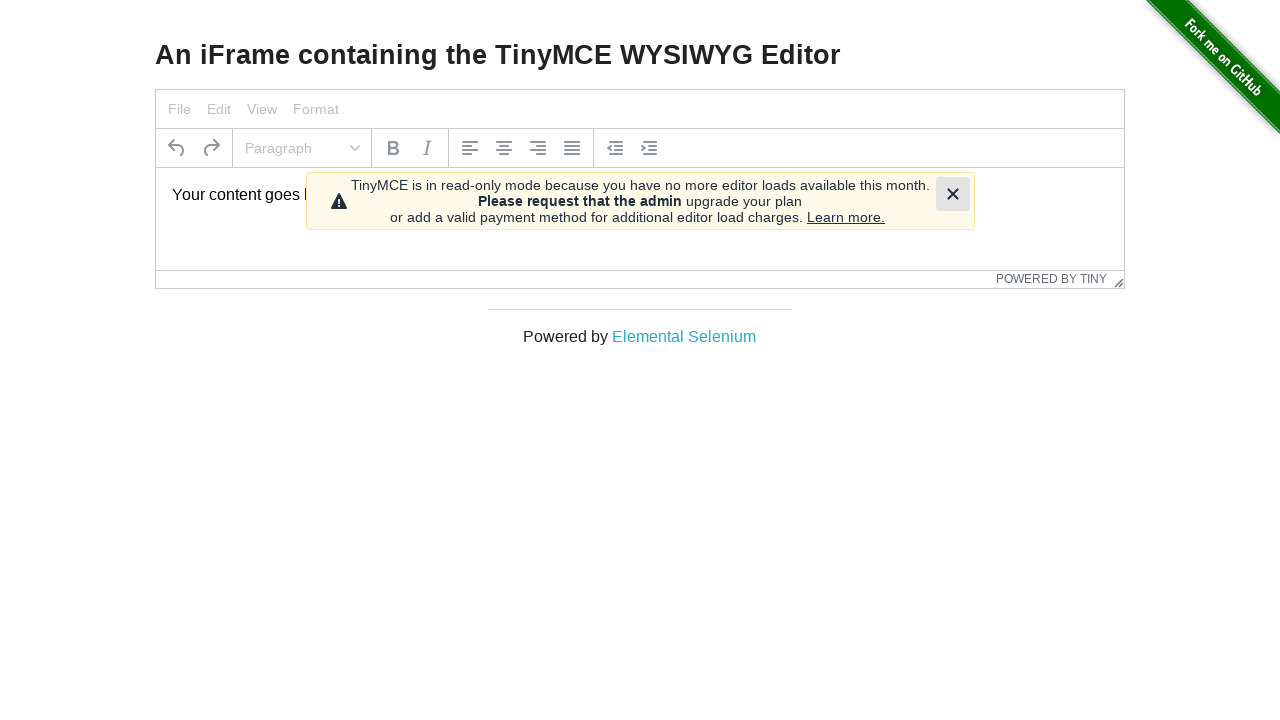

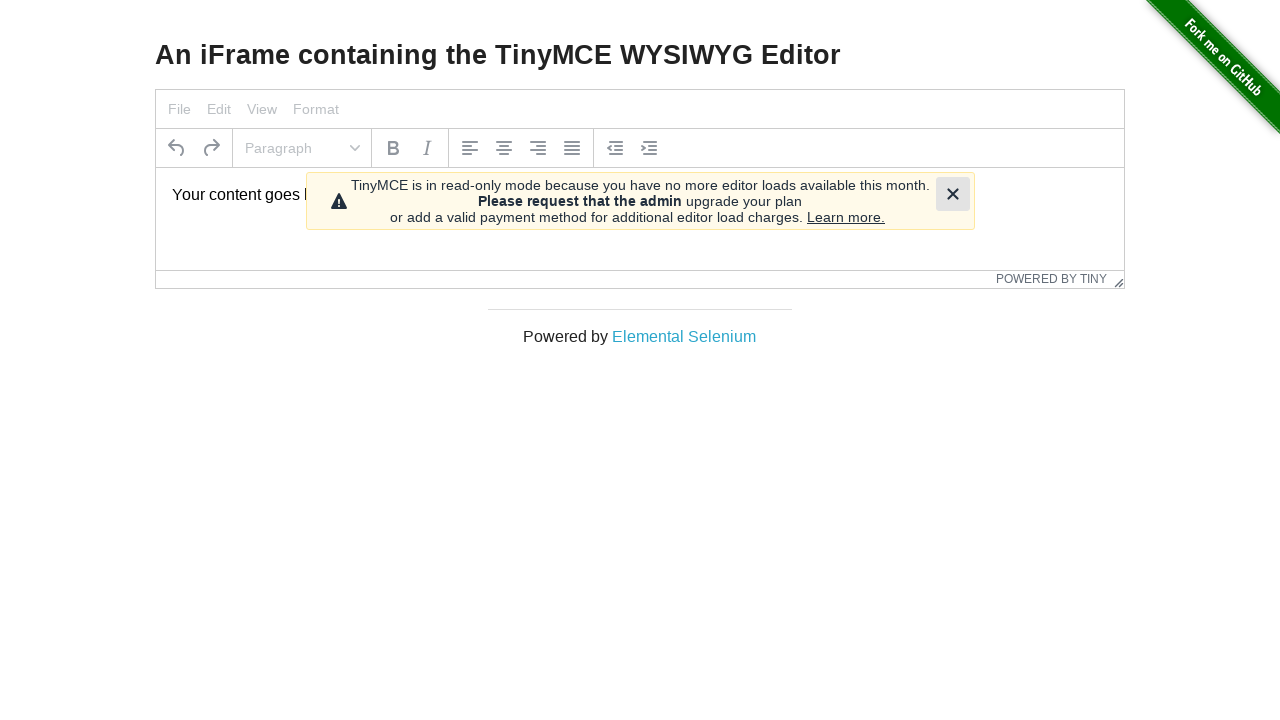